Tests negative validation for zip code field by entering a 4-digit zip code and verifying the error message

Starting URL: https://sharelane.com/cgi-bin/register.py

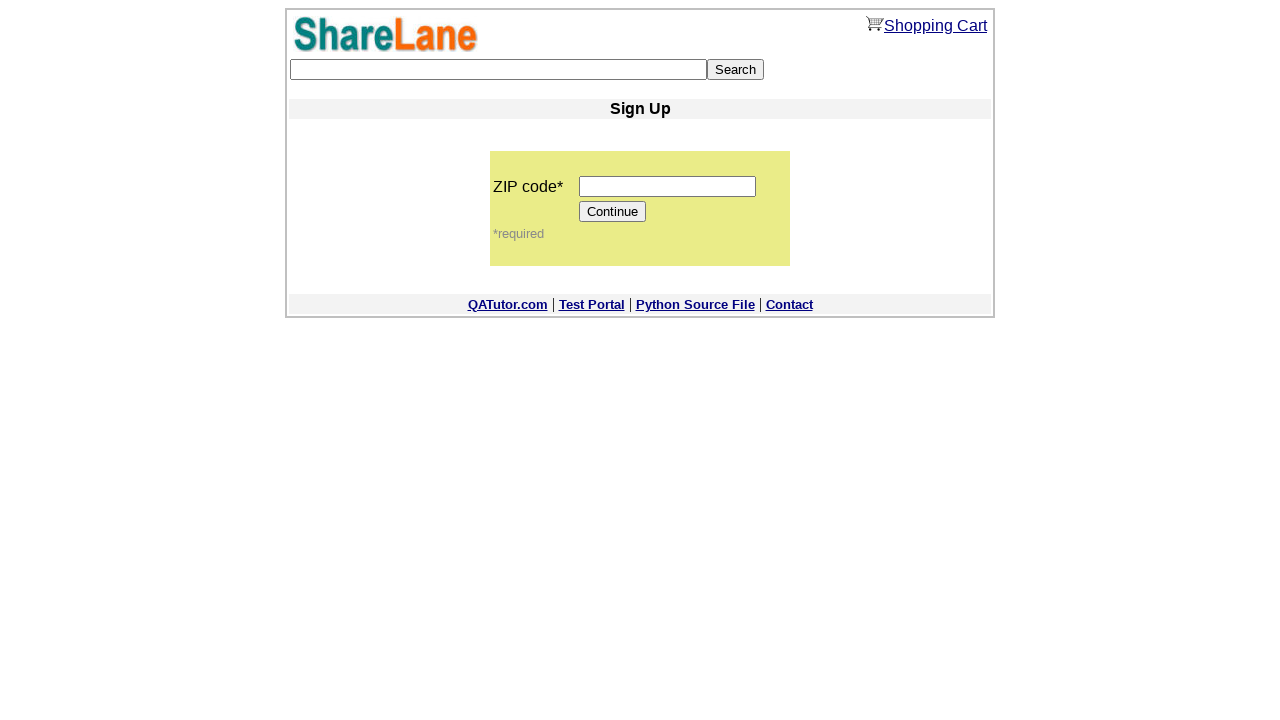

Filled zip code field with 4-digit value '1234' on input[name='zip_code']
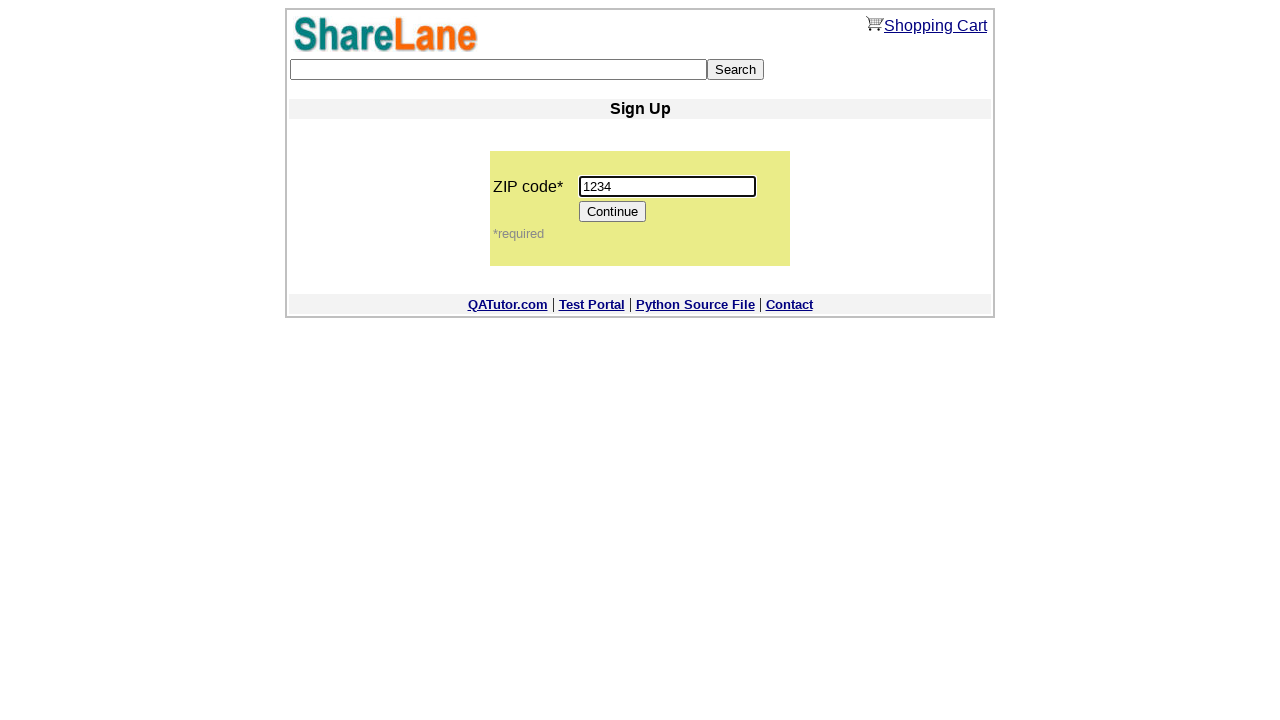

Clicked Continue button to submit form at (613, 212) on [value='Continue']
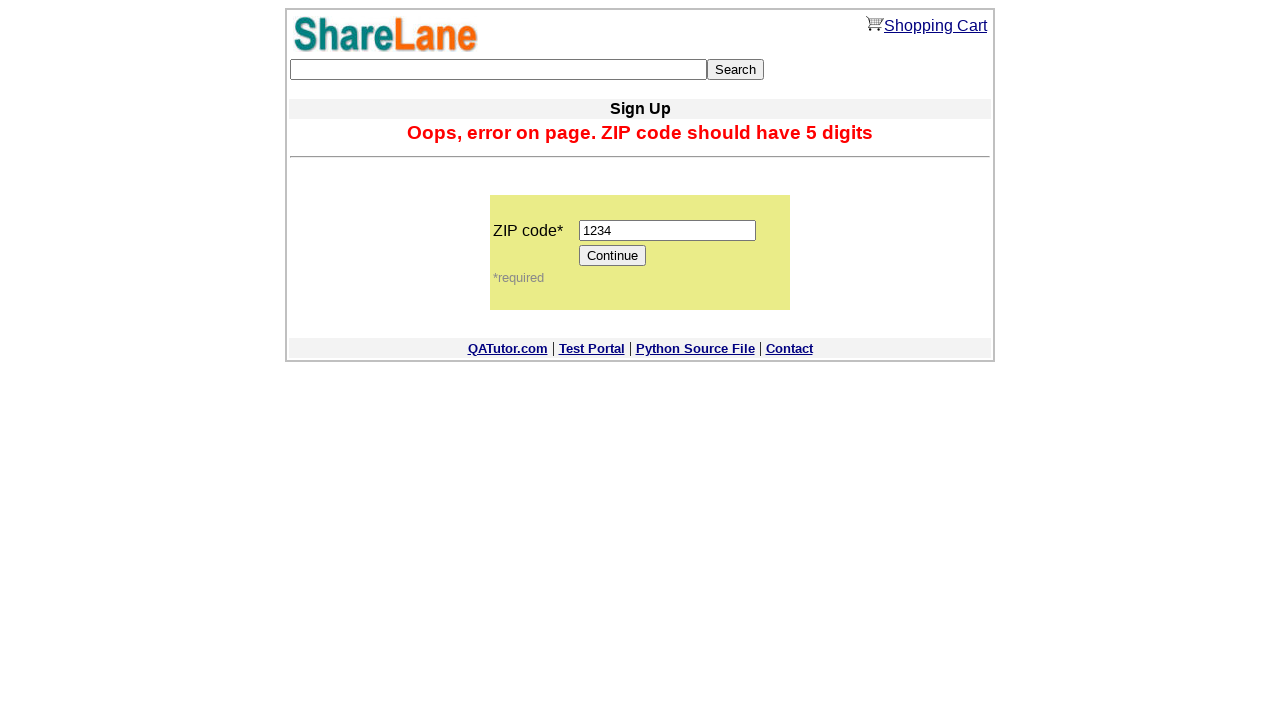

Error message appeared validating 4-digit zip code rejection
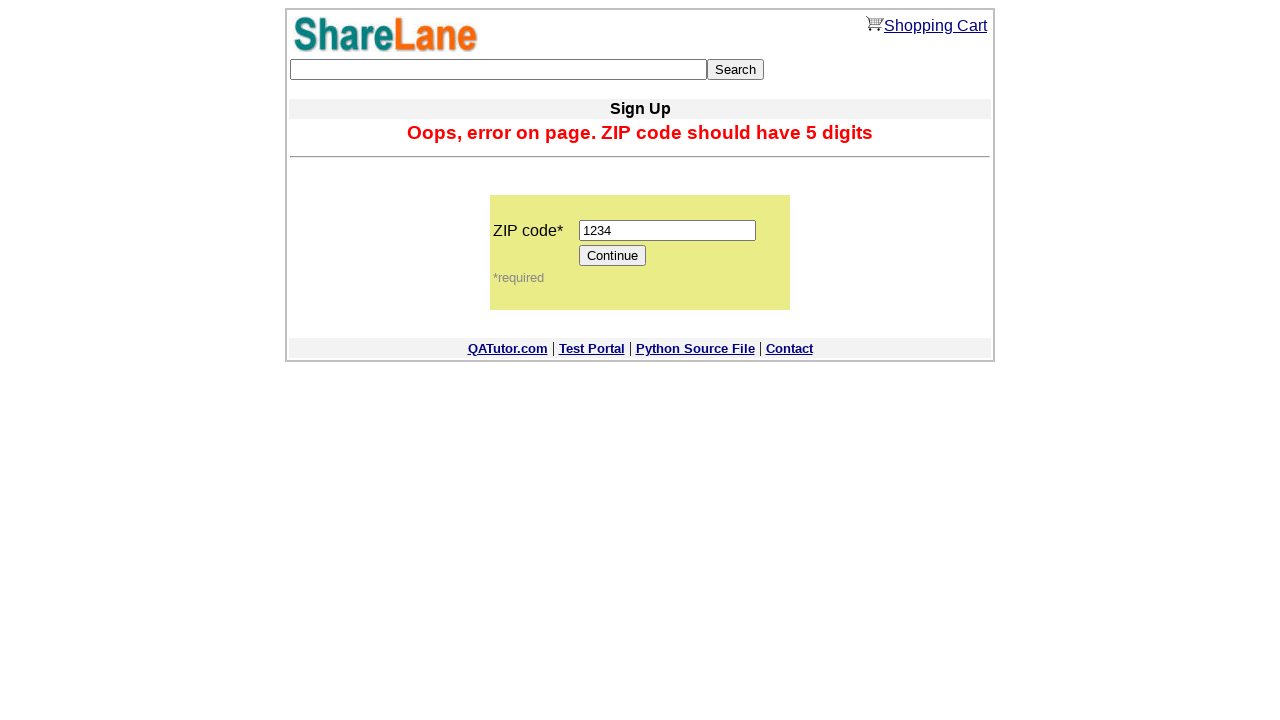

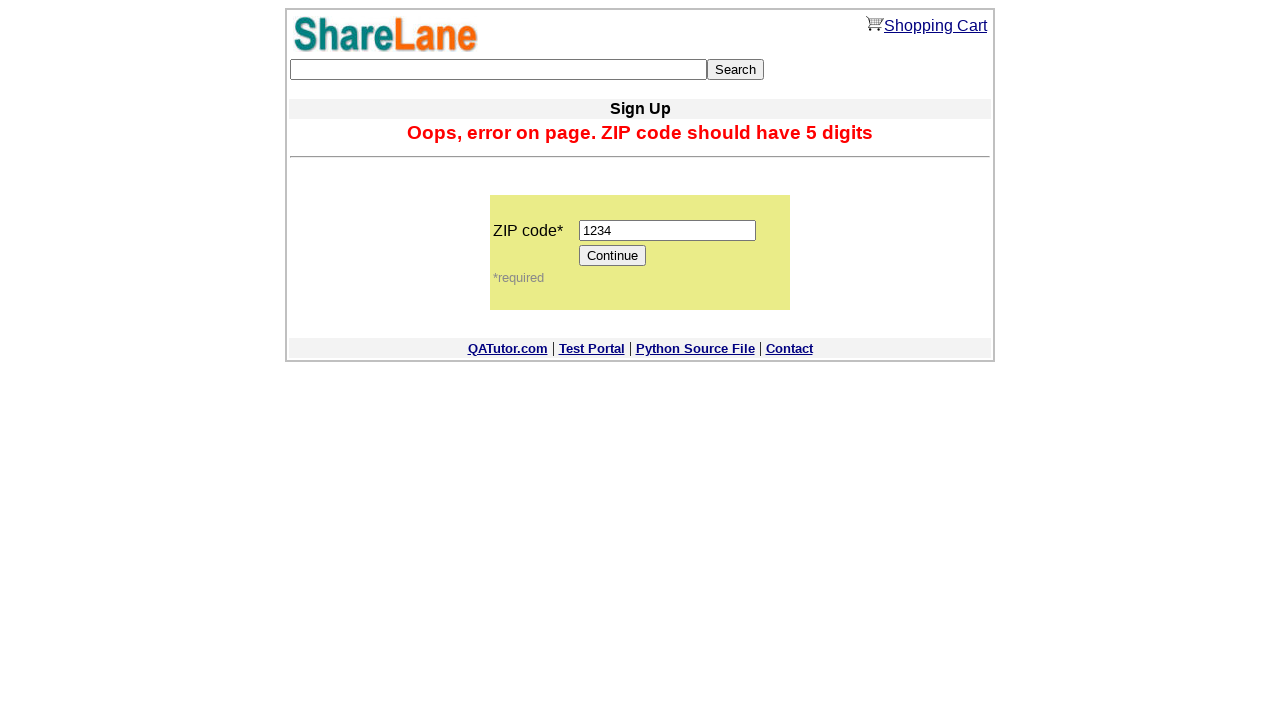